Searches for music albums on YouTube by band name and album details, opening each result in a new tab

Starting URL: https://www.youtube.com/

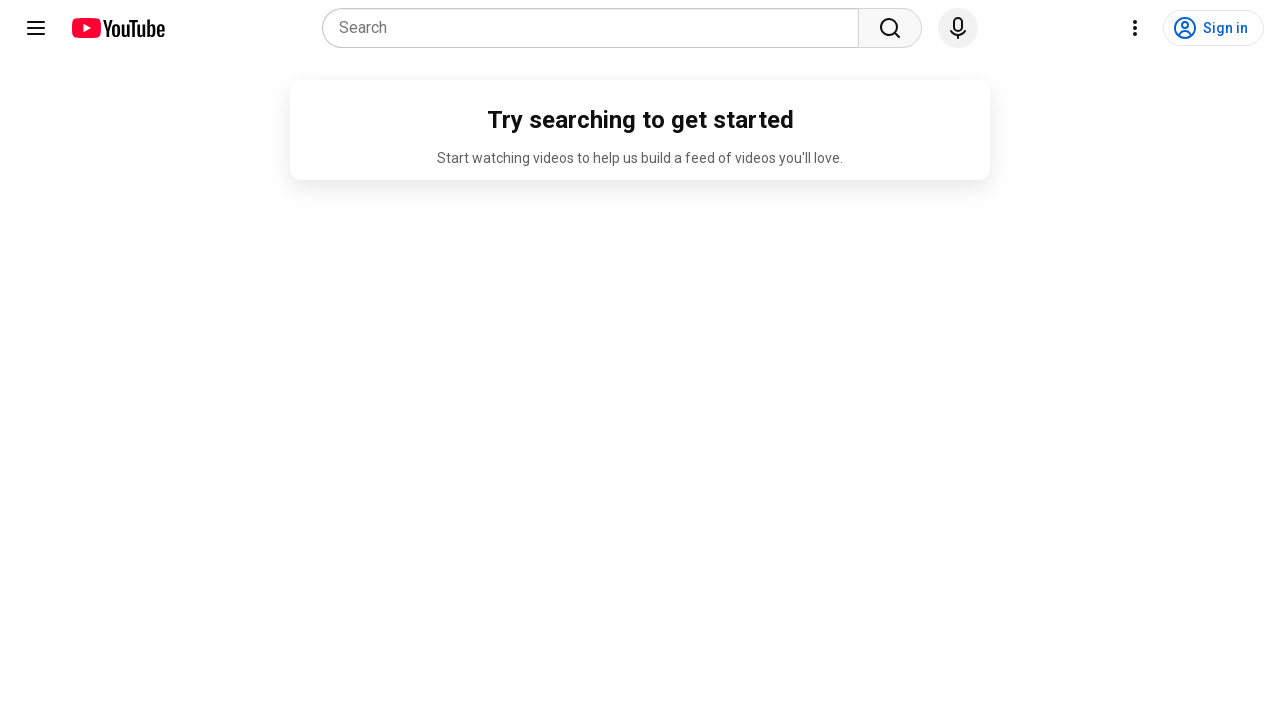

Filled search field with 'Metallica' on input[name='search_query']
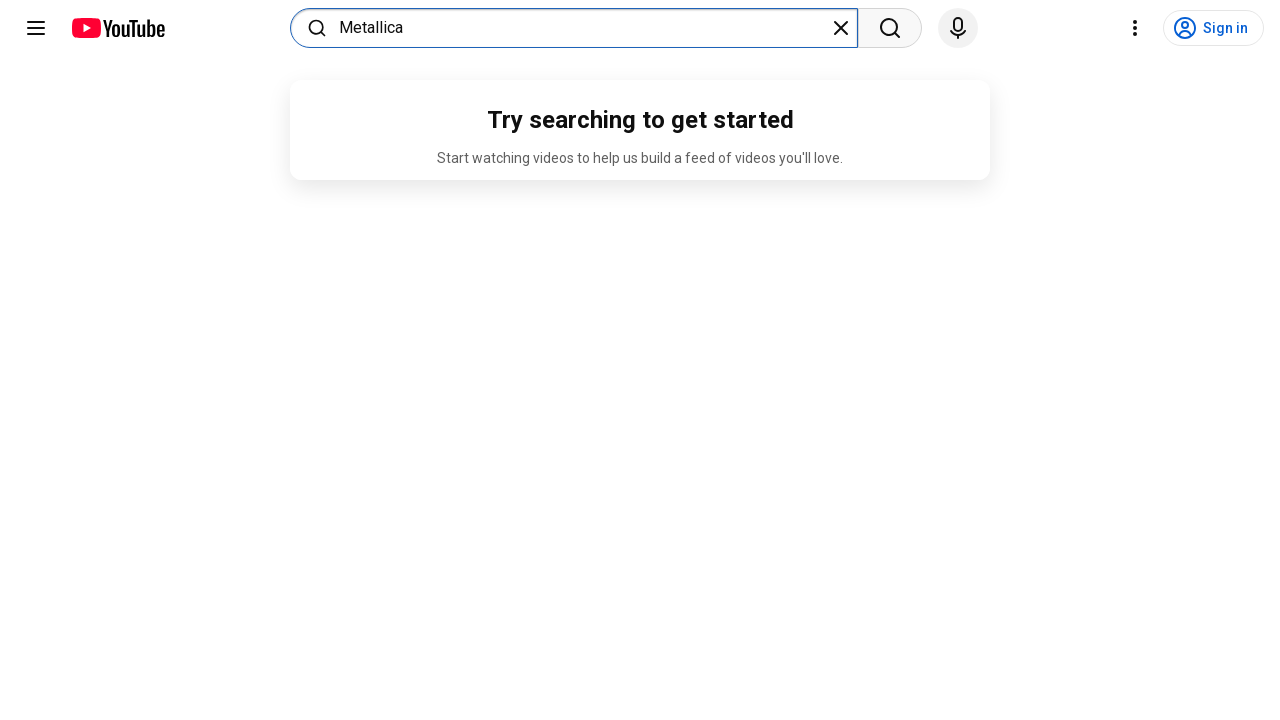

Pressed Enter to search for Metallica on input[name='search_query']
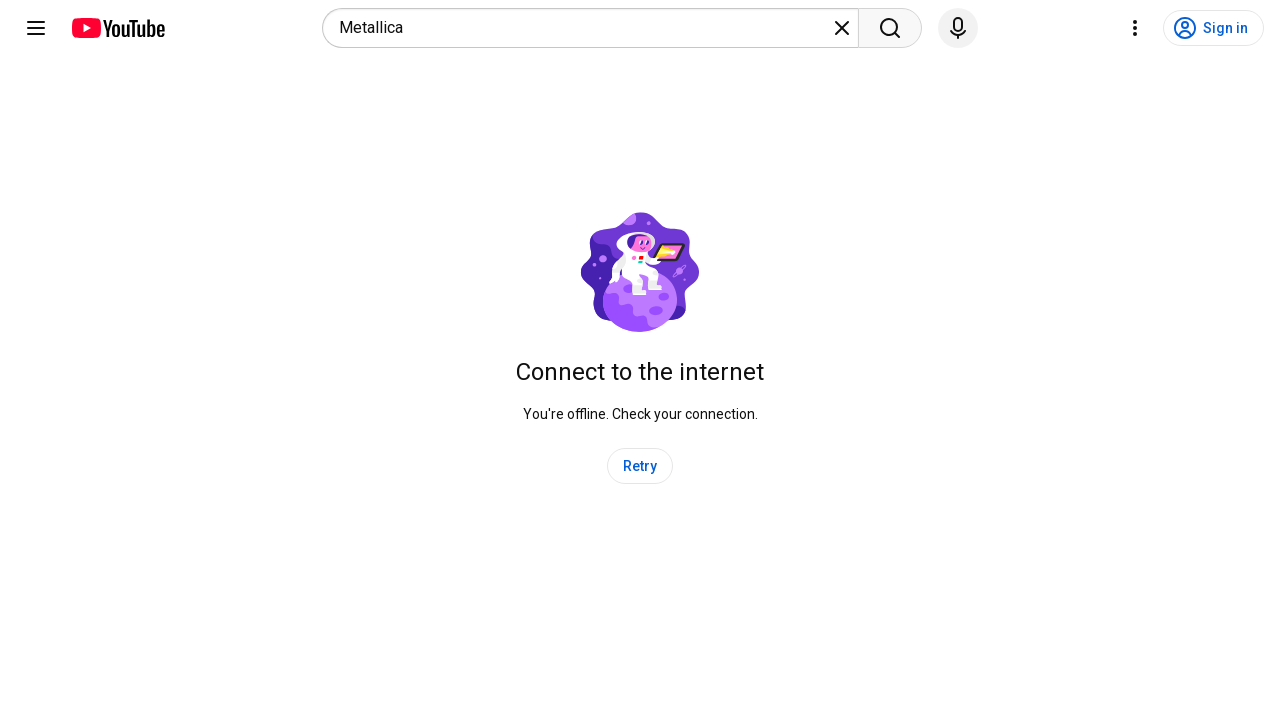

Waited for search results to load
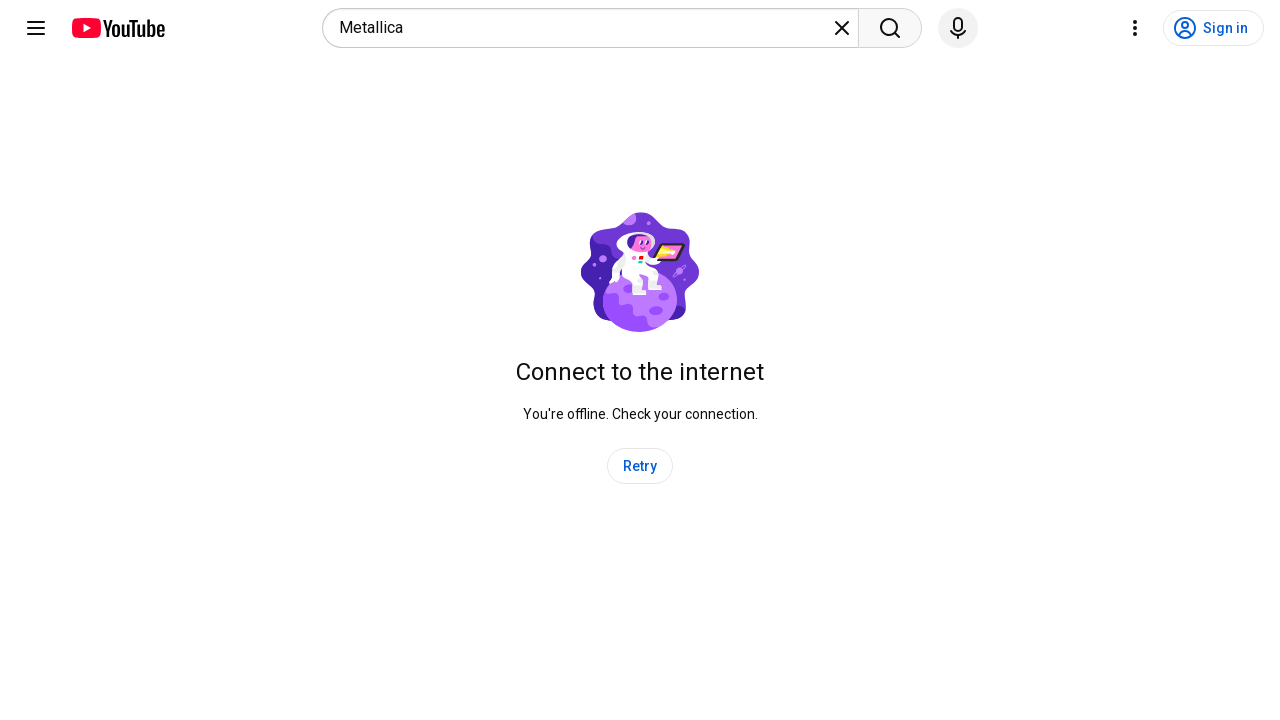

Opened new tab
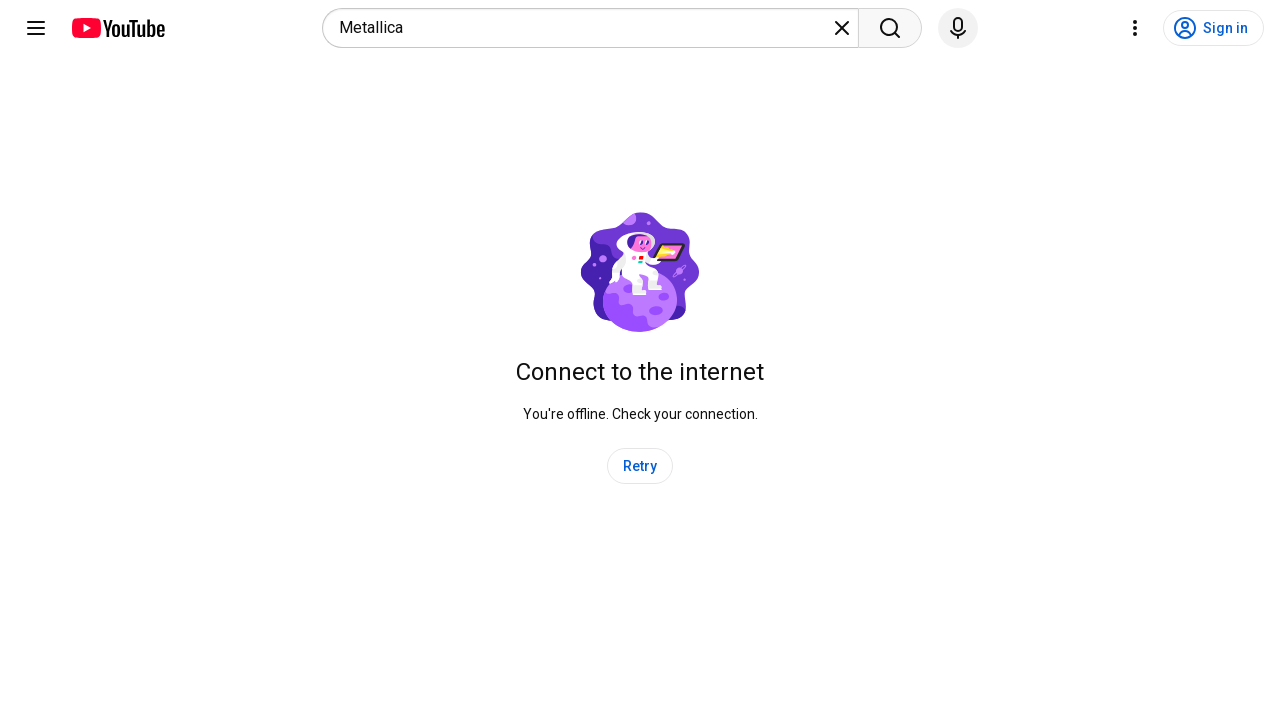

Created new tab for album search
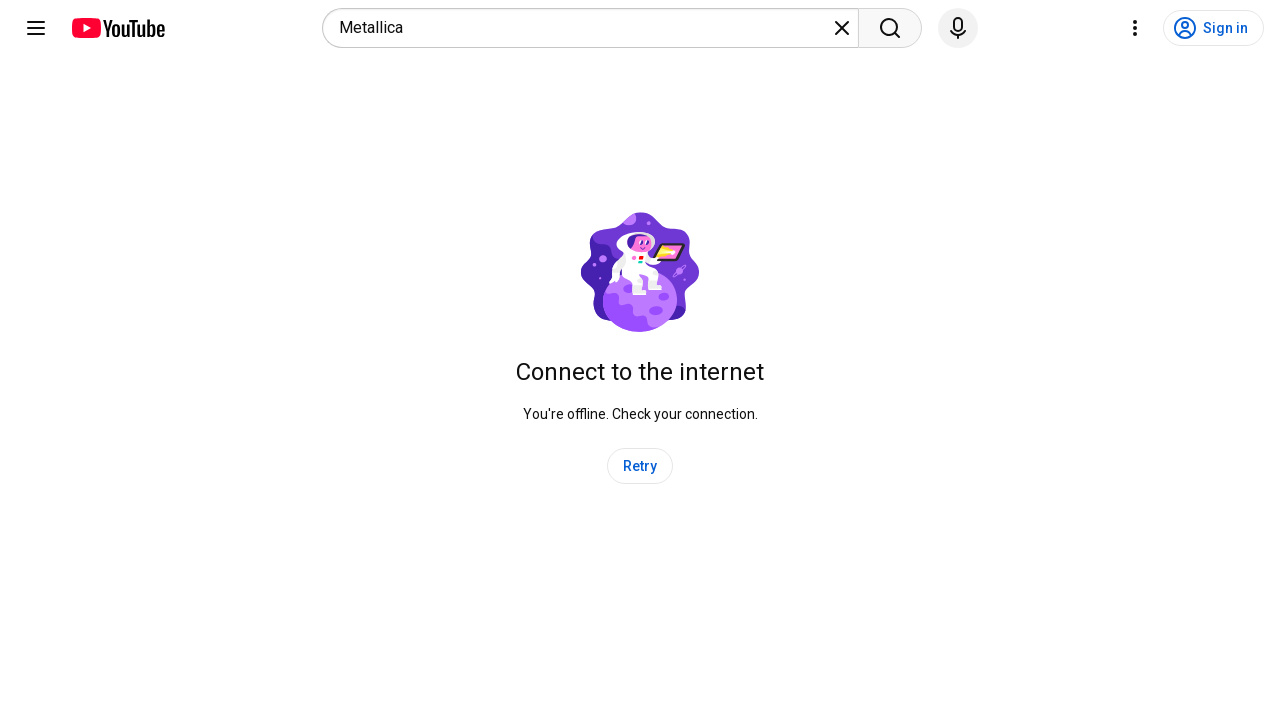

Navigated to YouTube in new tab
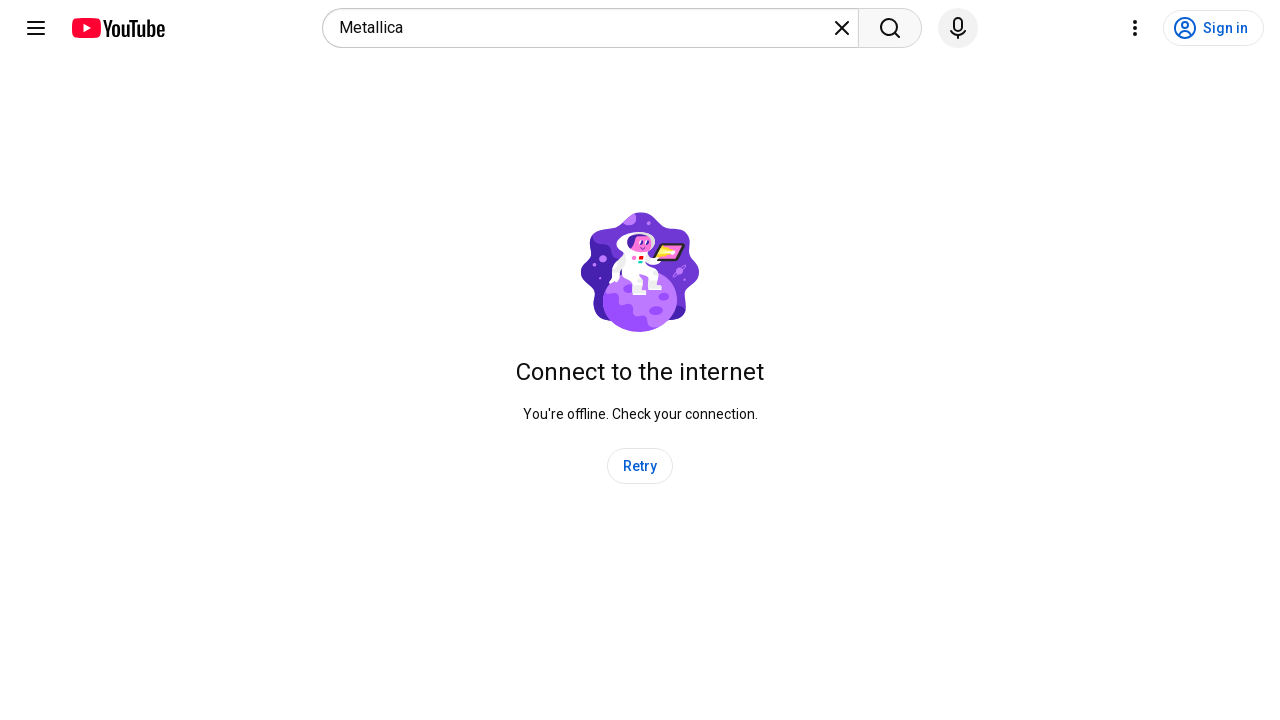

Filled search field with 'Metallica Master of Puppets 1986' on input[name='search_query']
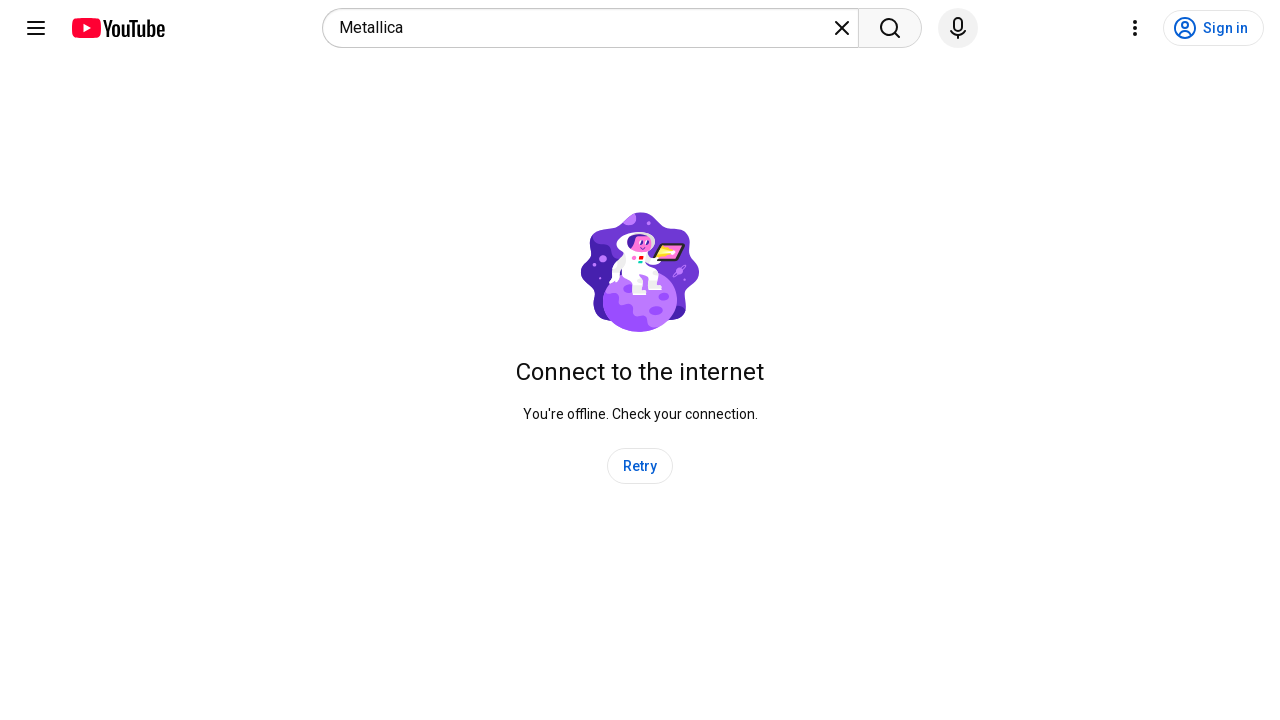

Pressed Enter to search for 'Master of Puppets' album on input[name='search_query']
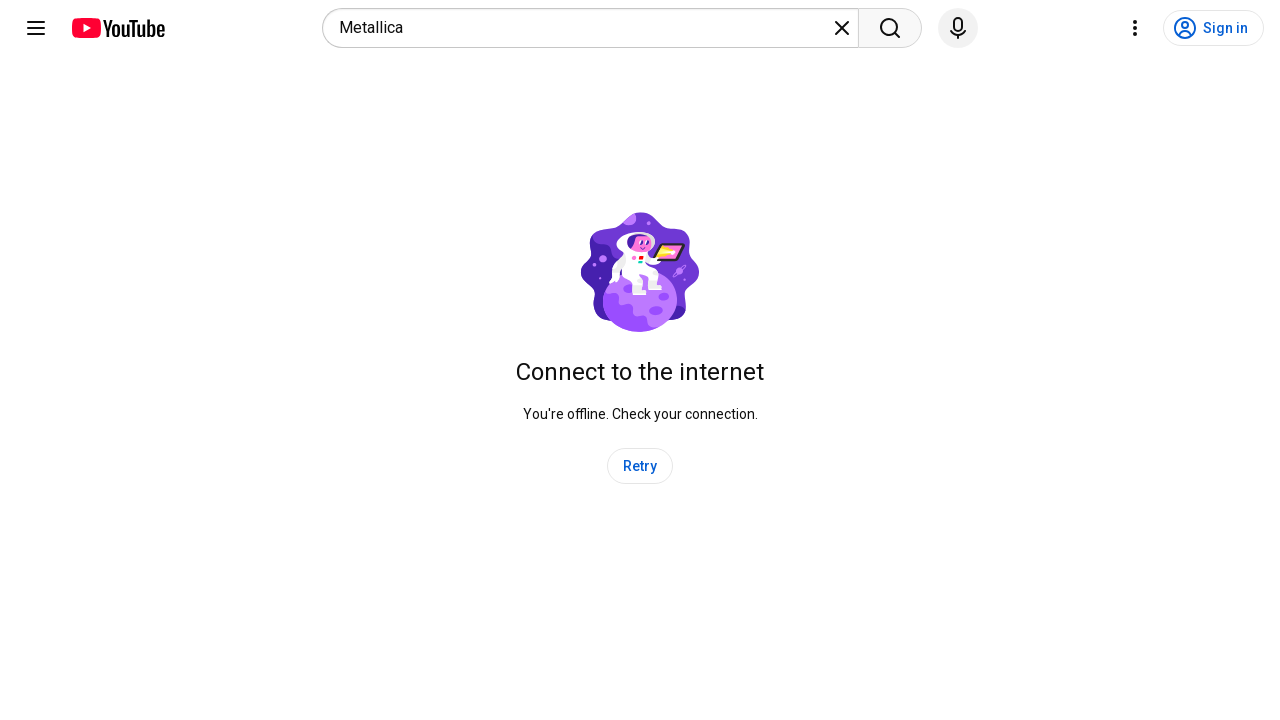

Waited for search results for 'Master of Puppets' to load
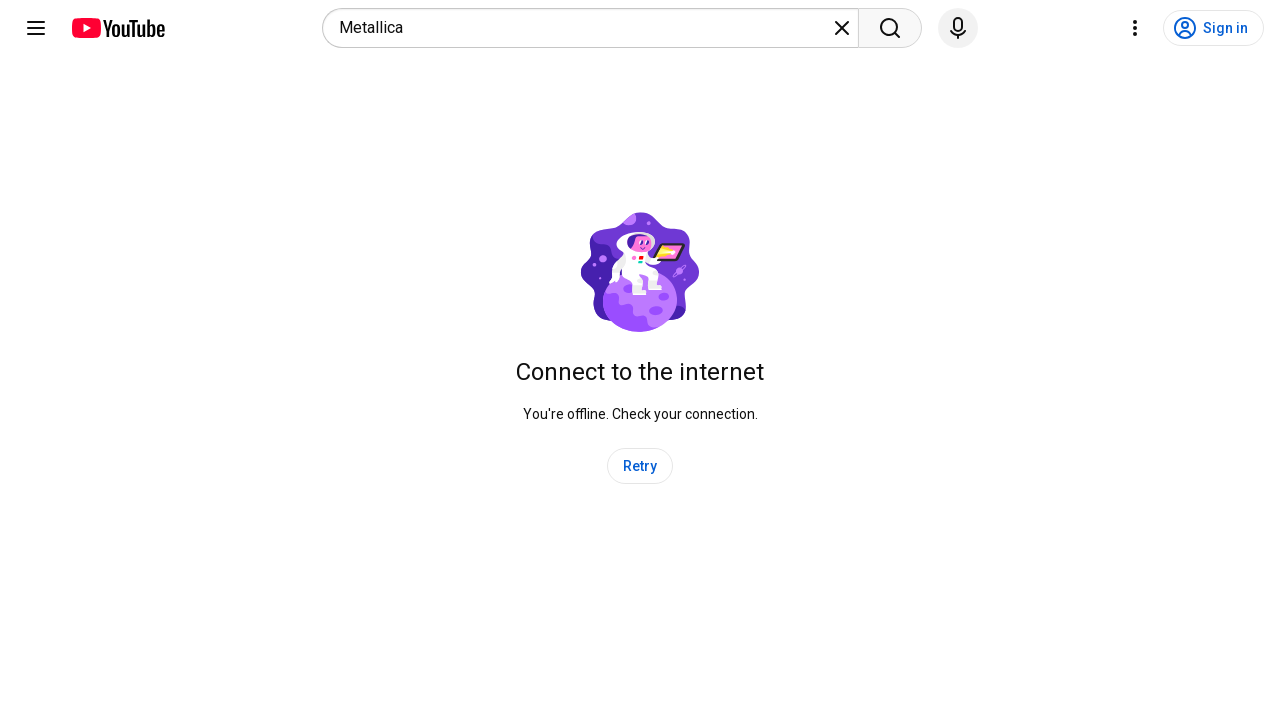

Opened new tab for next album search
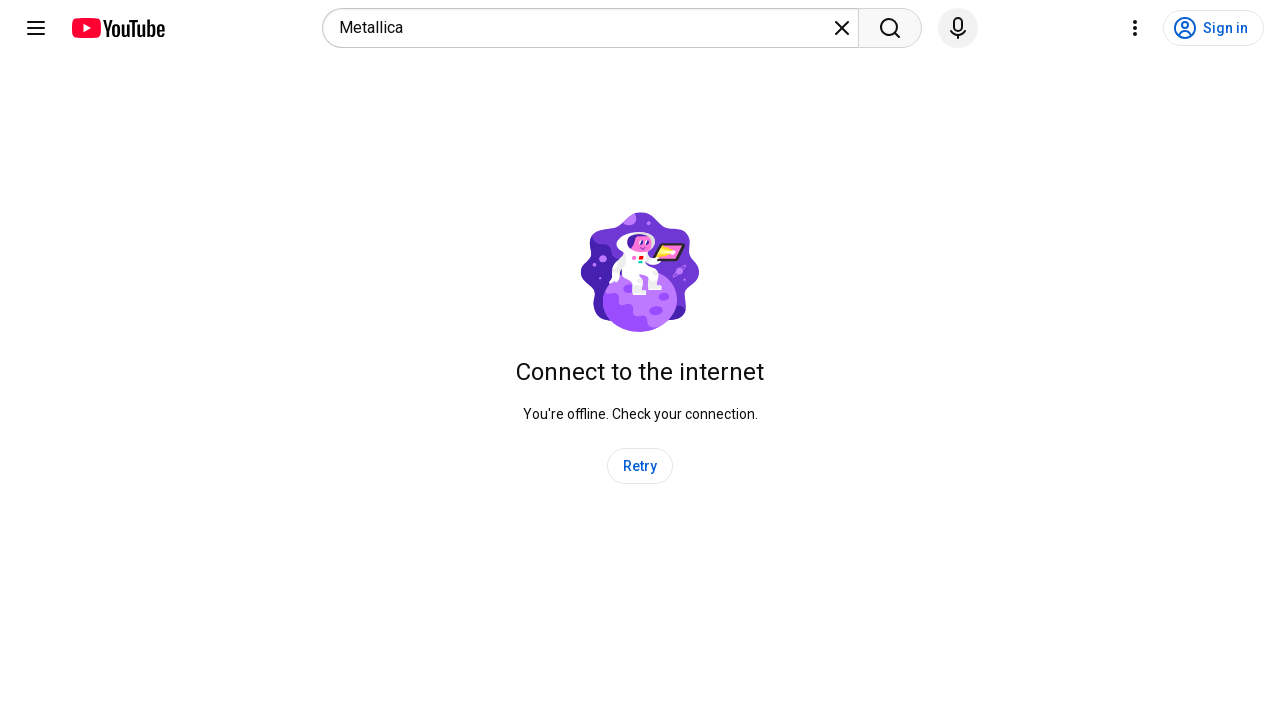

Created new tab for album search
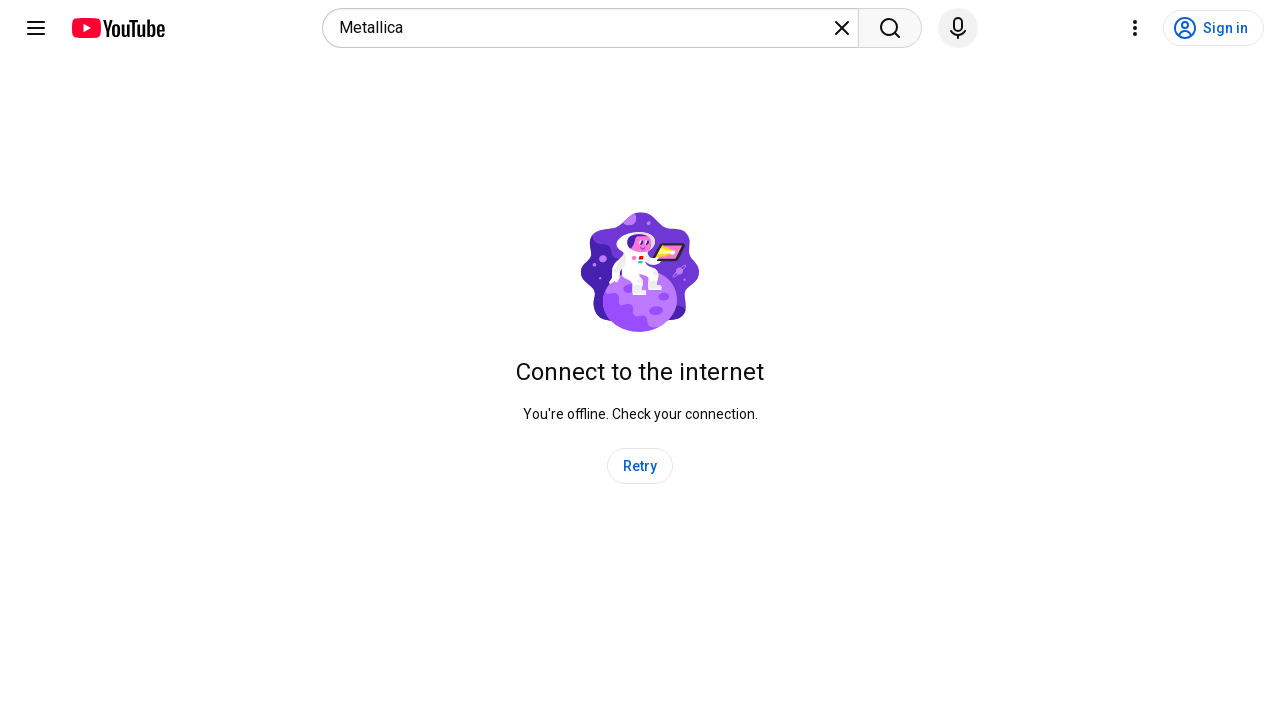

Navigated to YouTube in new tab
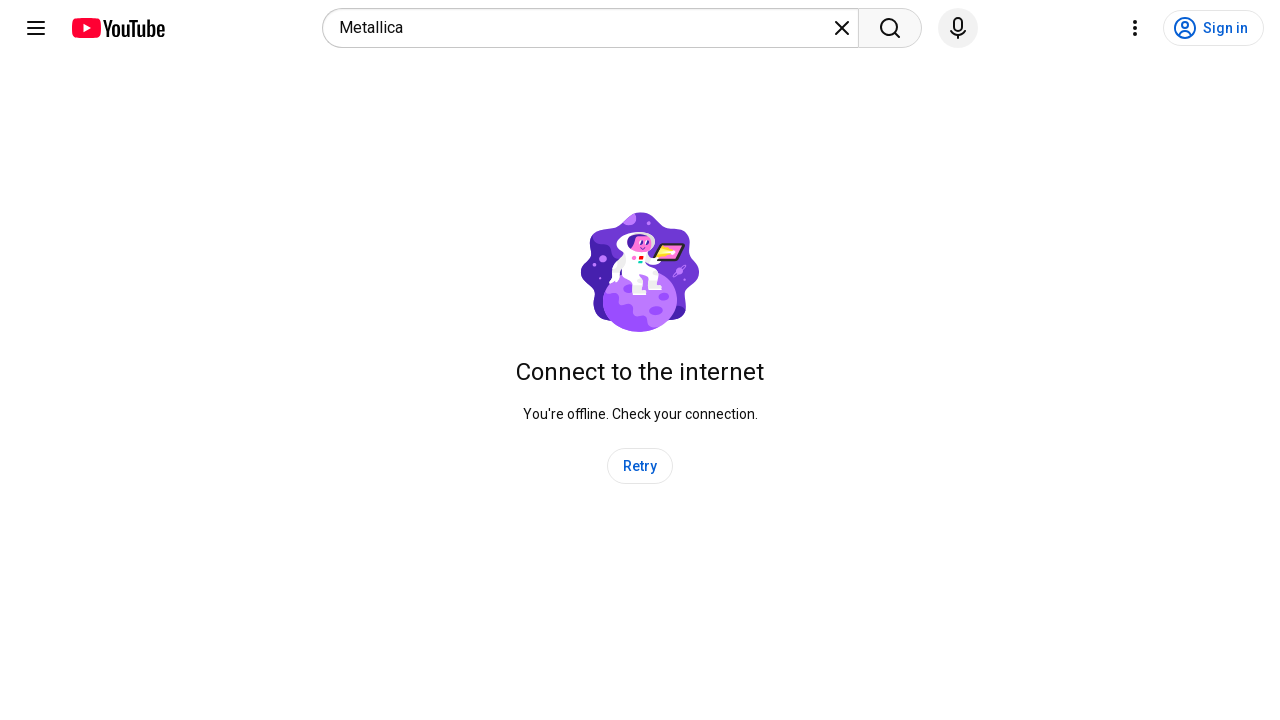

Filled search field with 'Metallica Ride the Lightning 1984' on input[name='search_query']
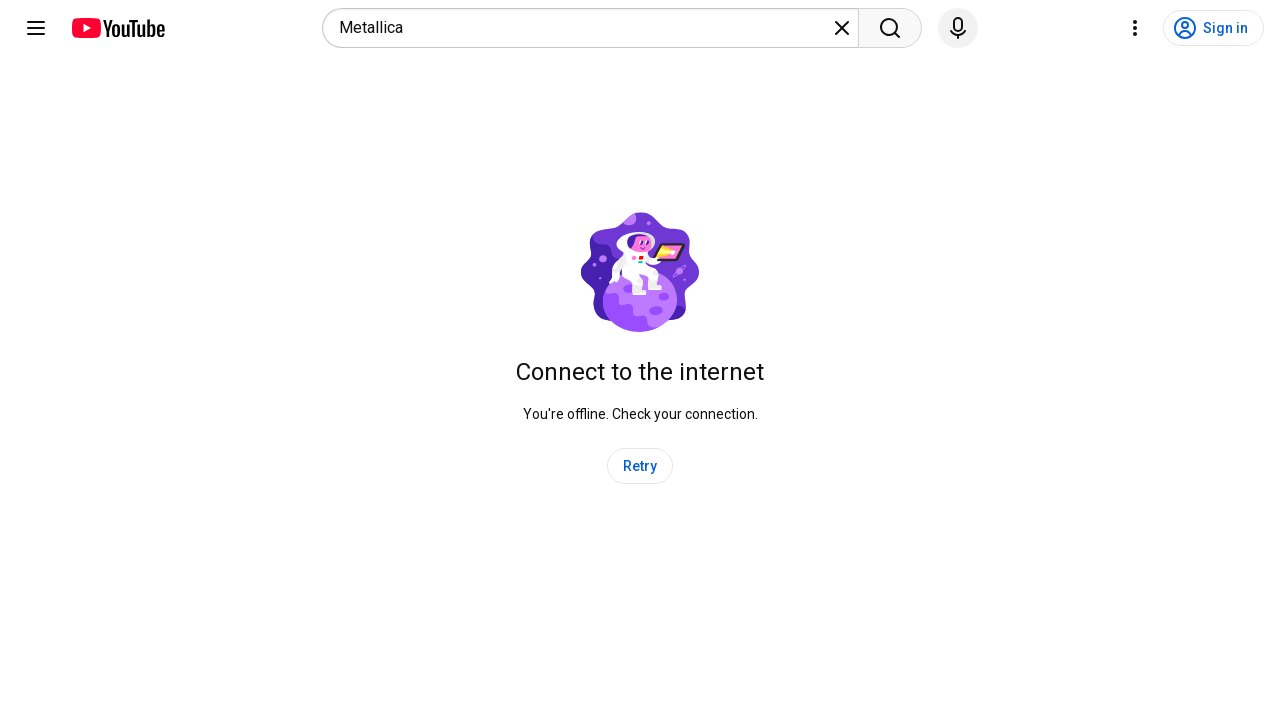

Pressed Enter to search for 'Ride the Lightning' album on input[name='search_query']
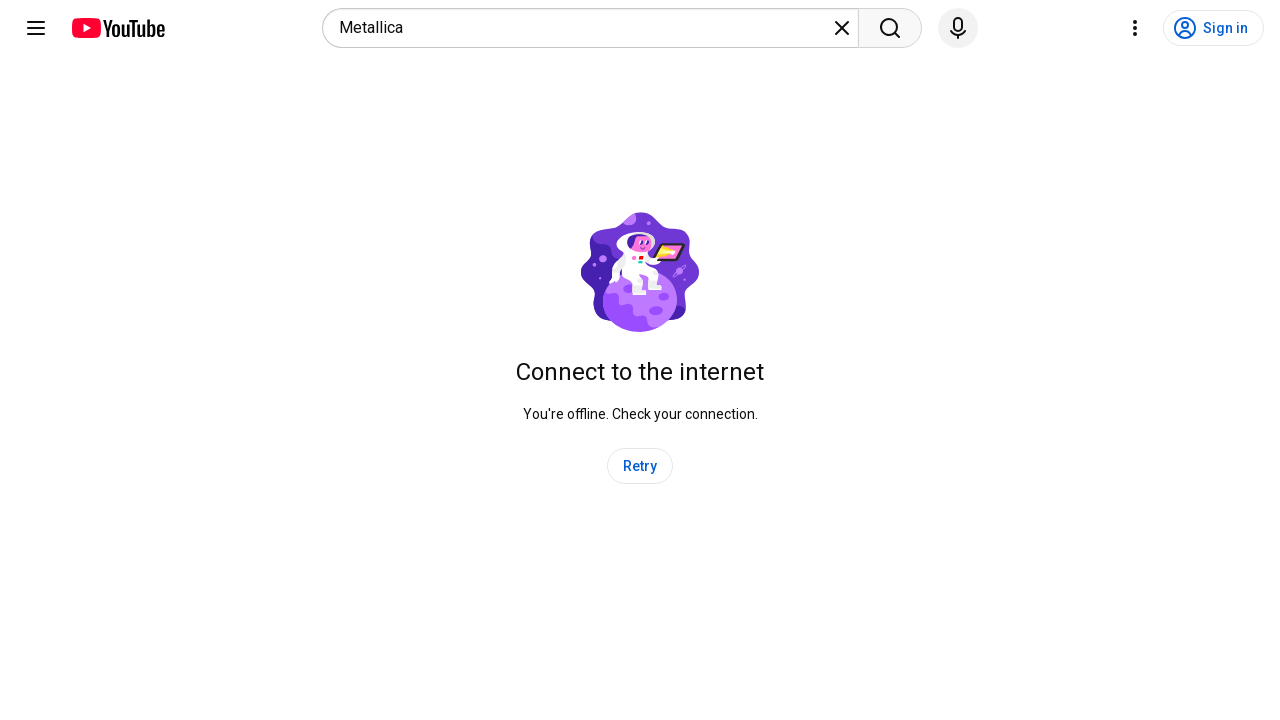

Waited for search results for 'Ride the Lightning' to load
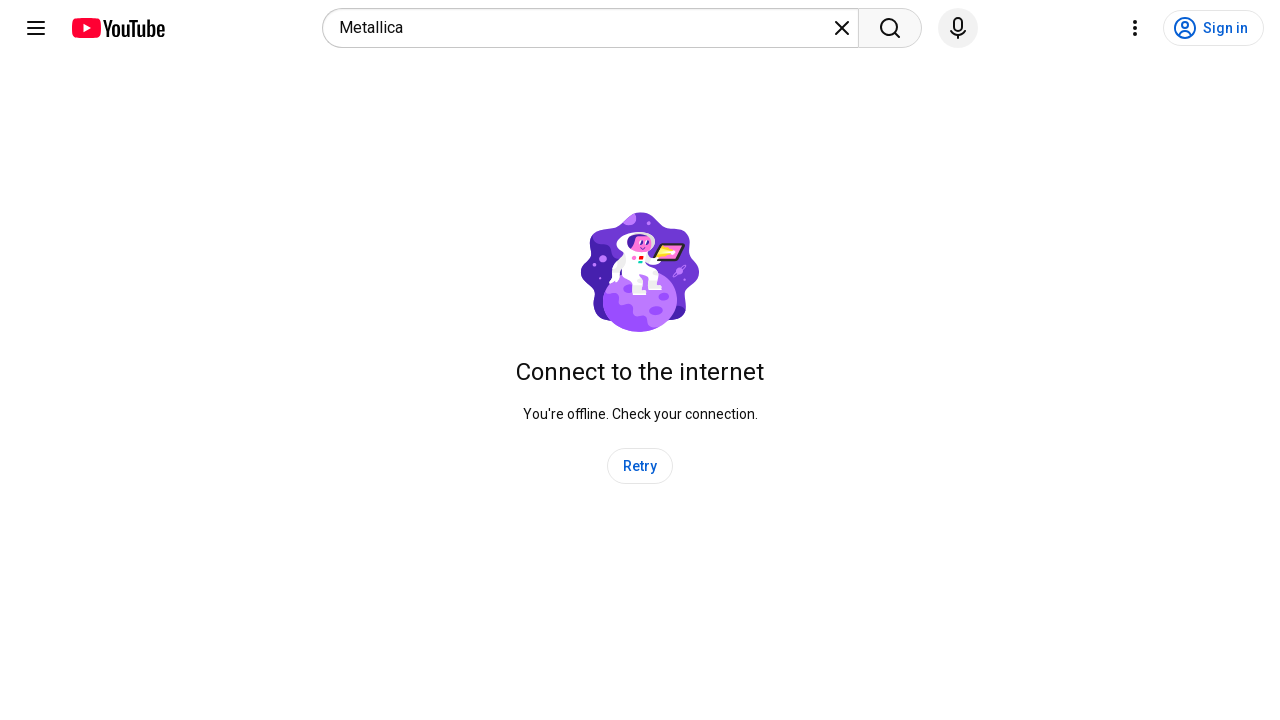

Opened new tab for next album search
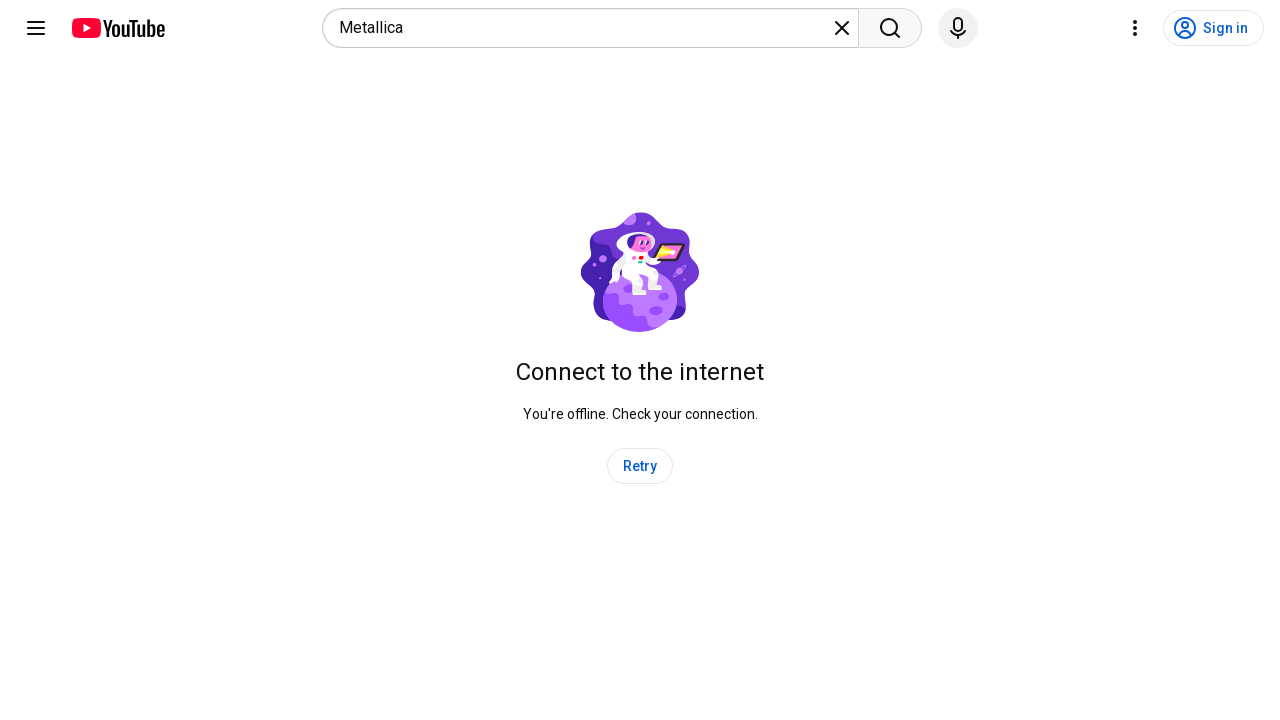

Created new tab for album search
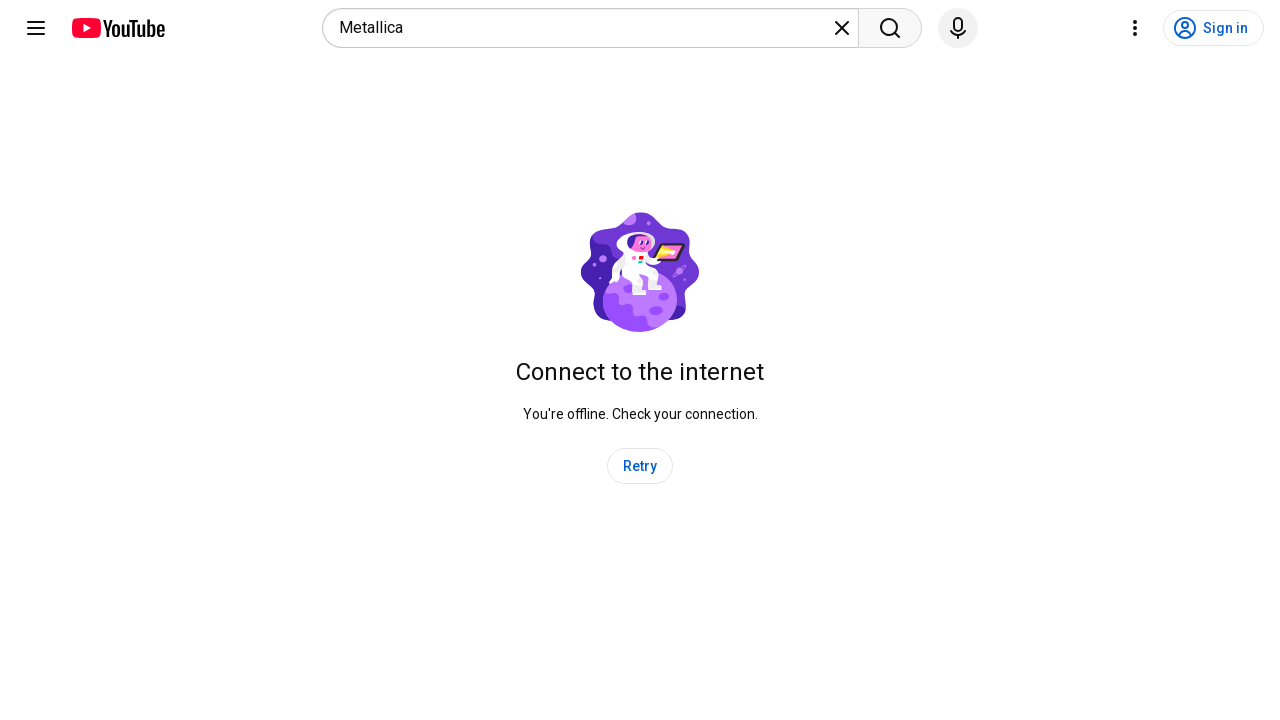

Navigated to YouTube in new tab
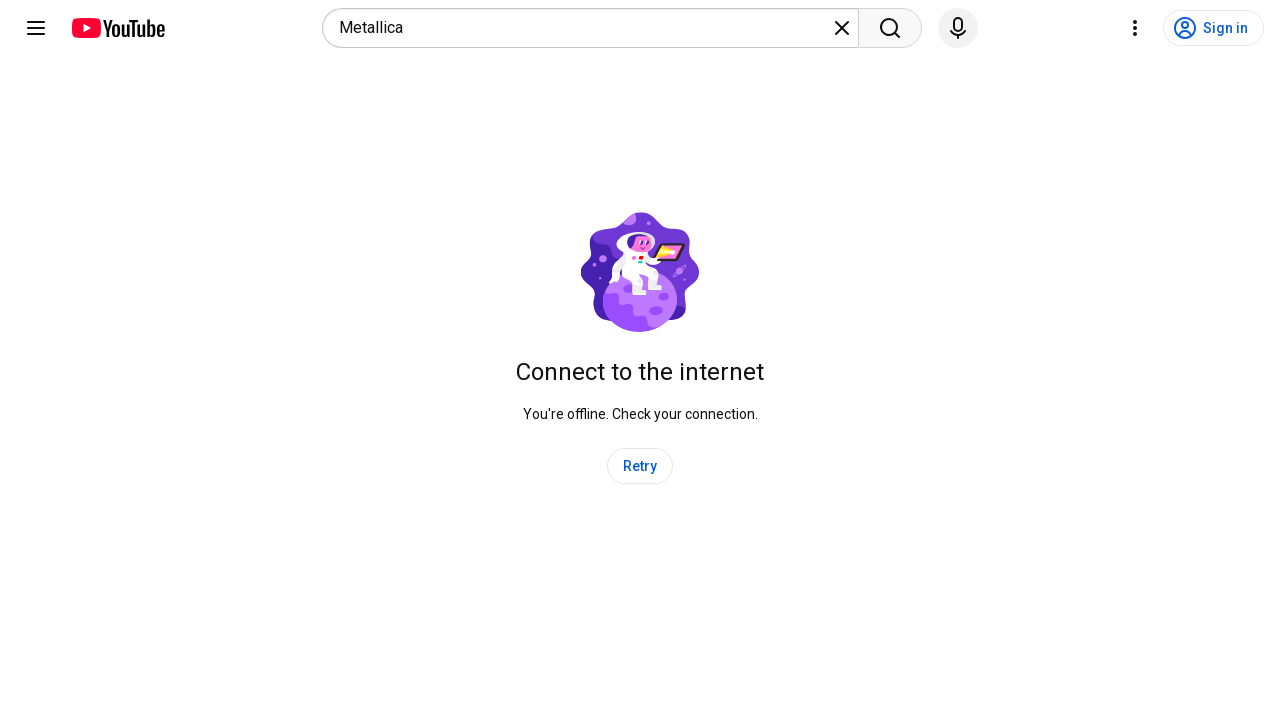

Filled search field with 'Metallica Kill 'Em All 1983' on input[name='search_query']
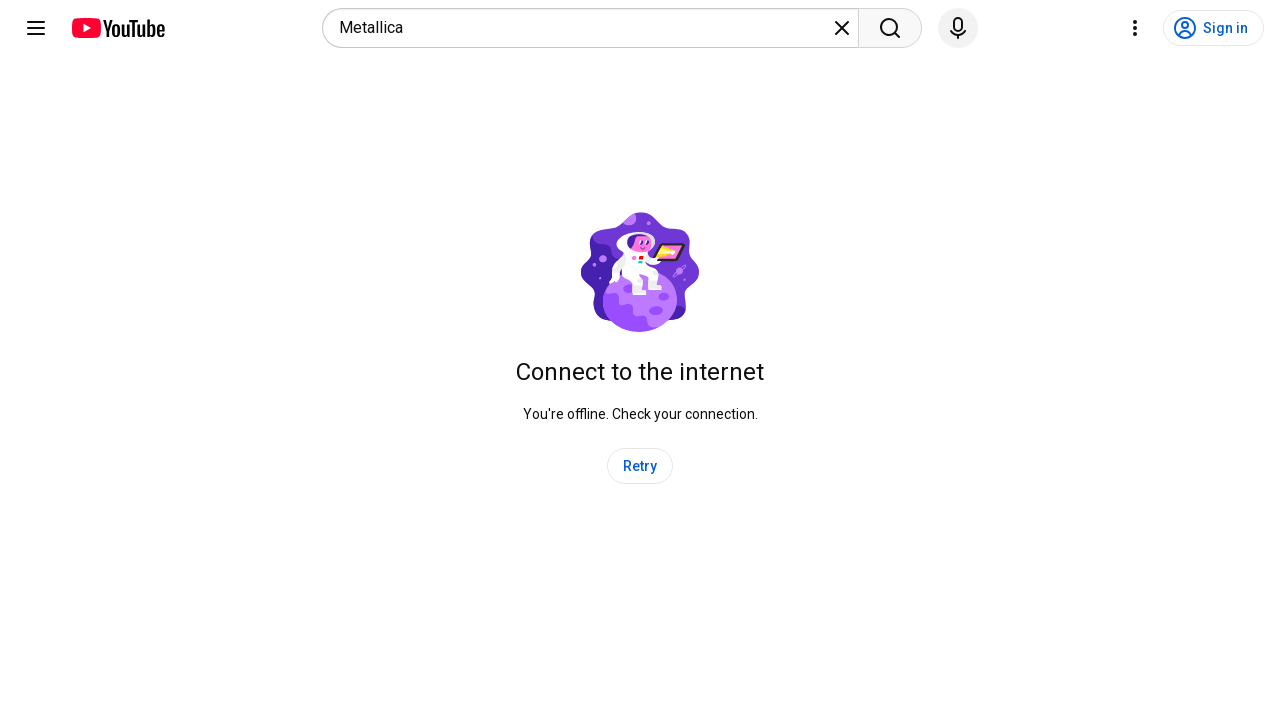

Pressed Enter to search for 'Kill 'Em All' album on input[name='search_query']
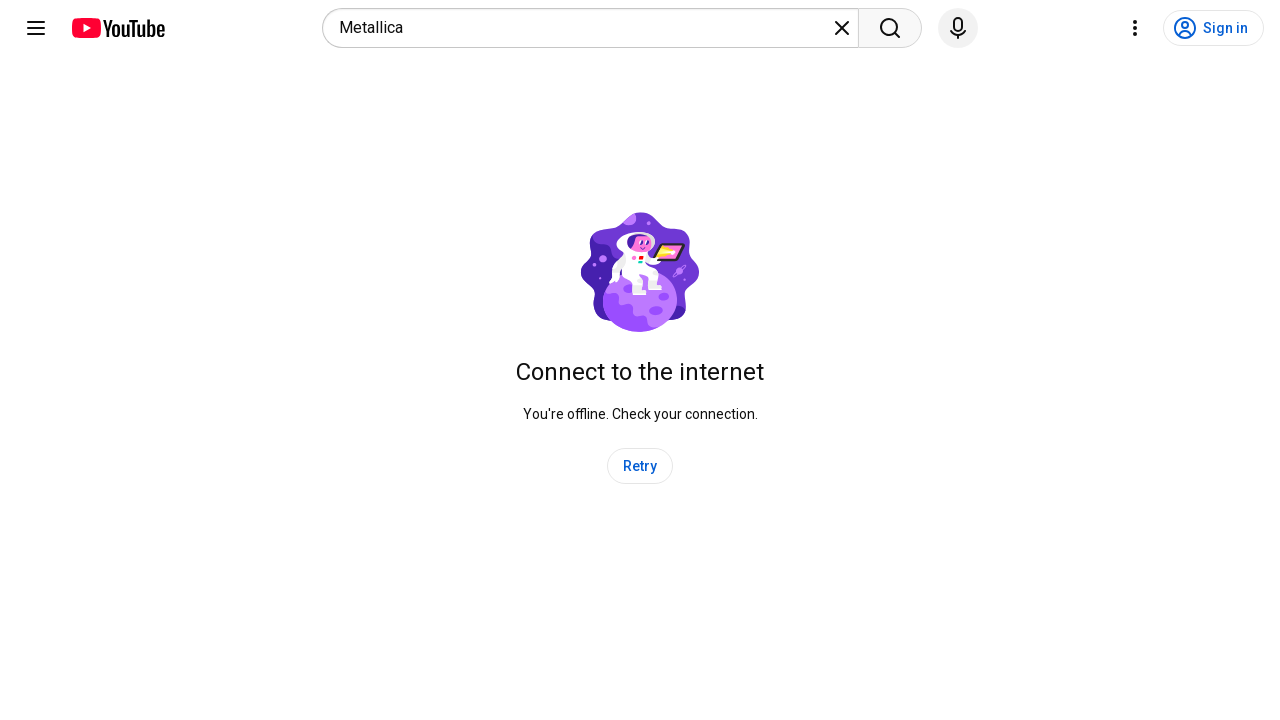

Waited for search results for 'Kill 'Em All' to load
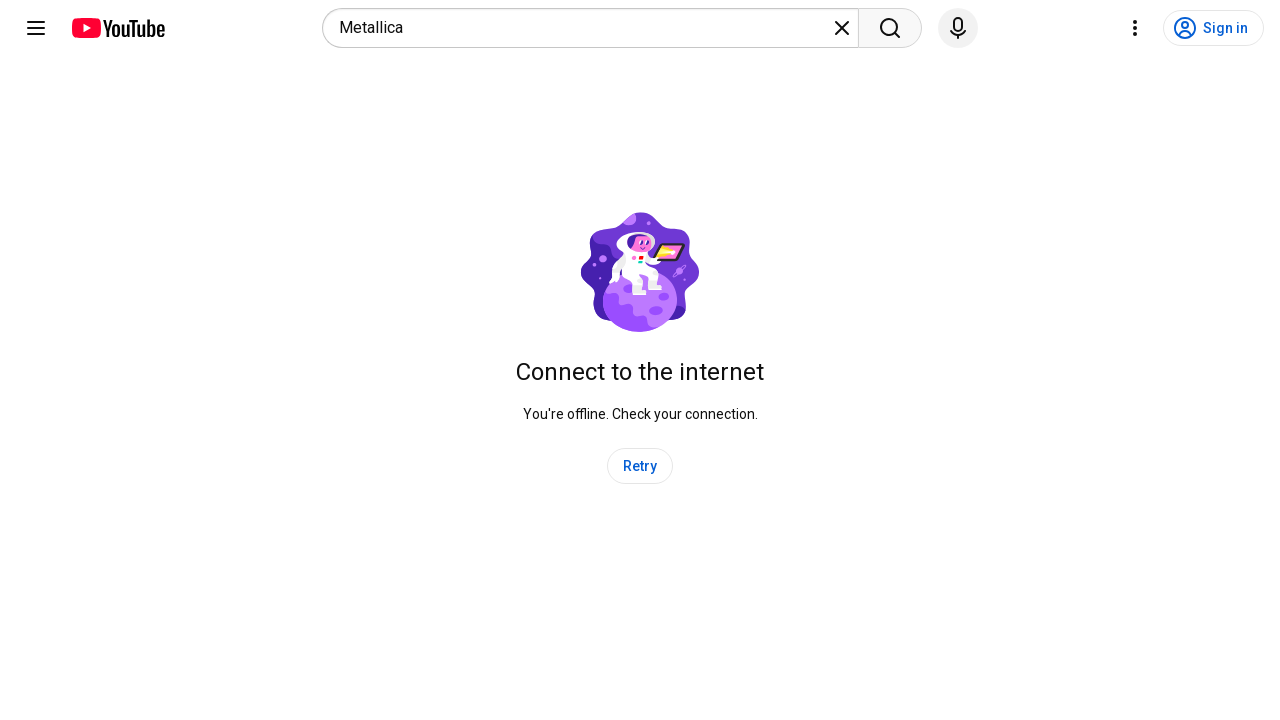

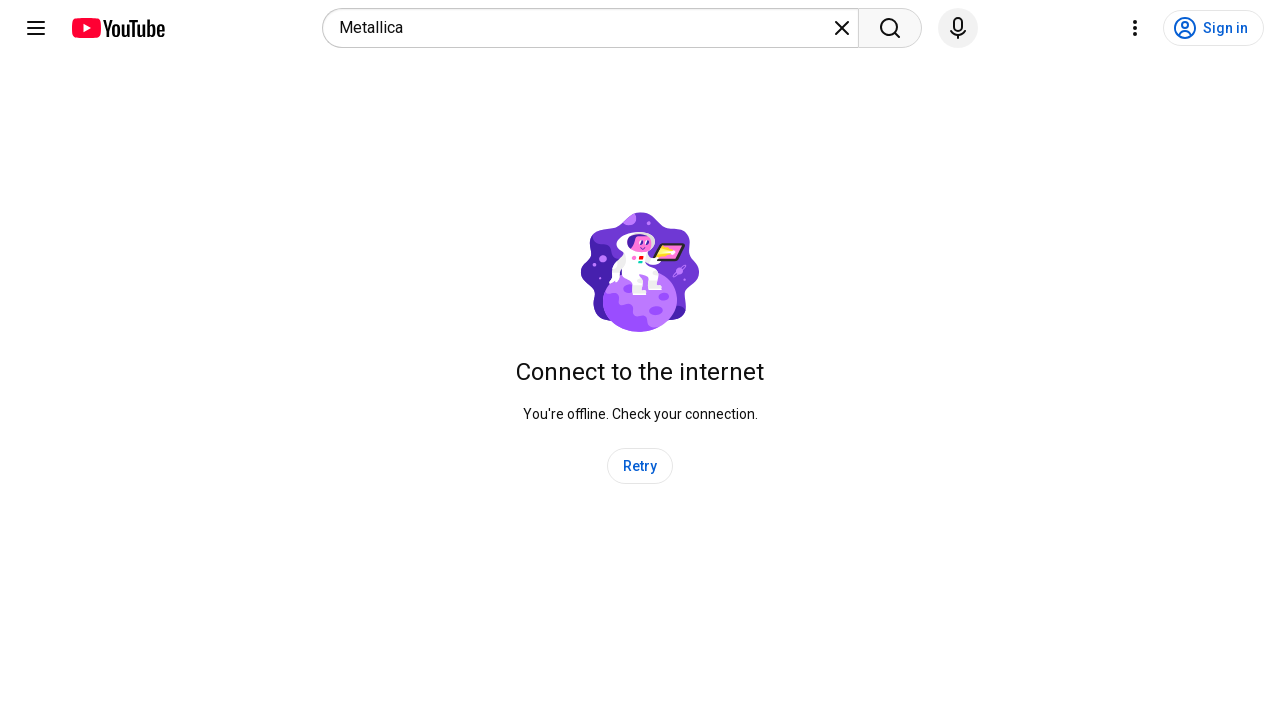